Navigates to iTviec homepage and verifies the current URL matches the expected URL

Starting URL: https://itviec.com/

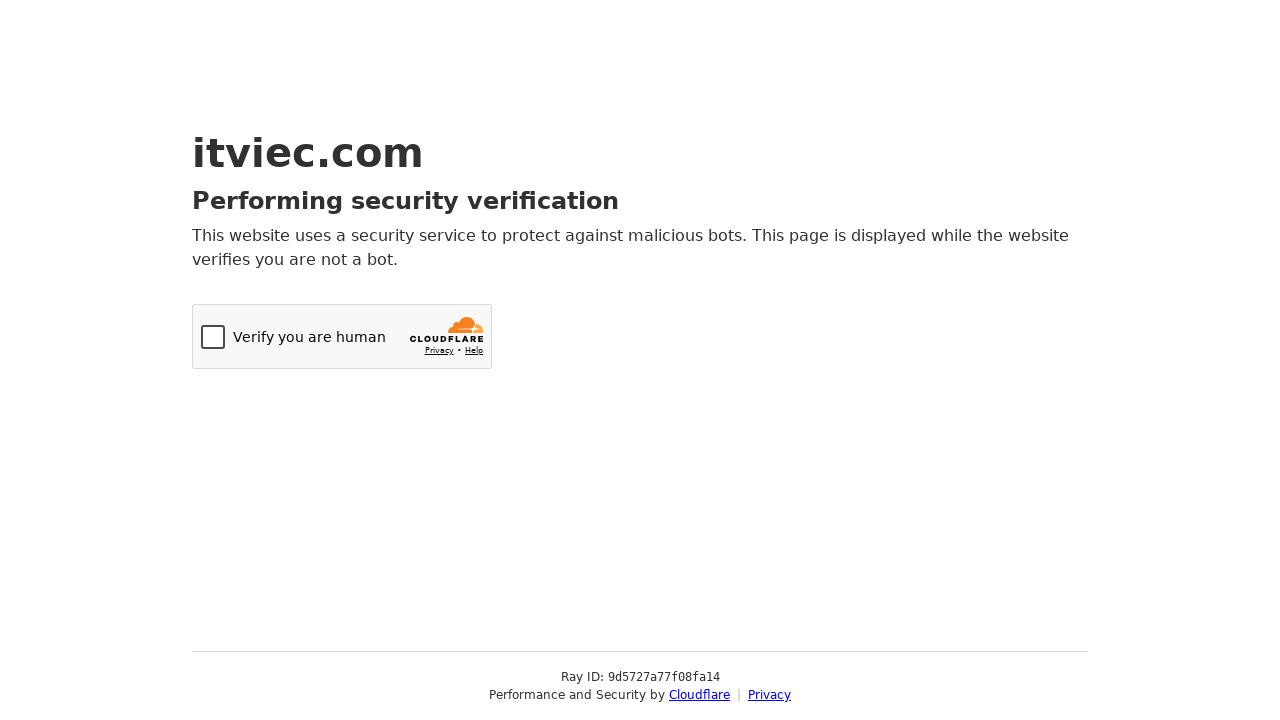

Navigated to iTviec homepage at https://itviec.com/
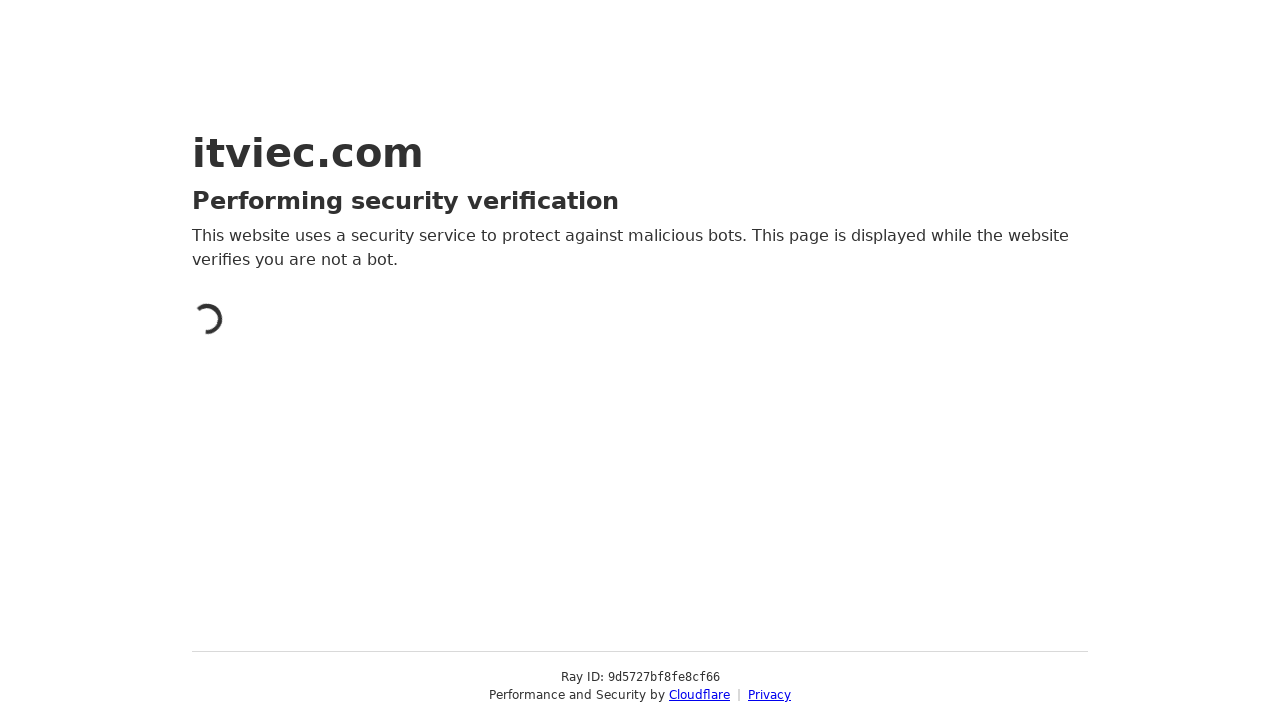

Retrieved current URL from page
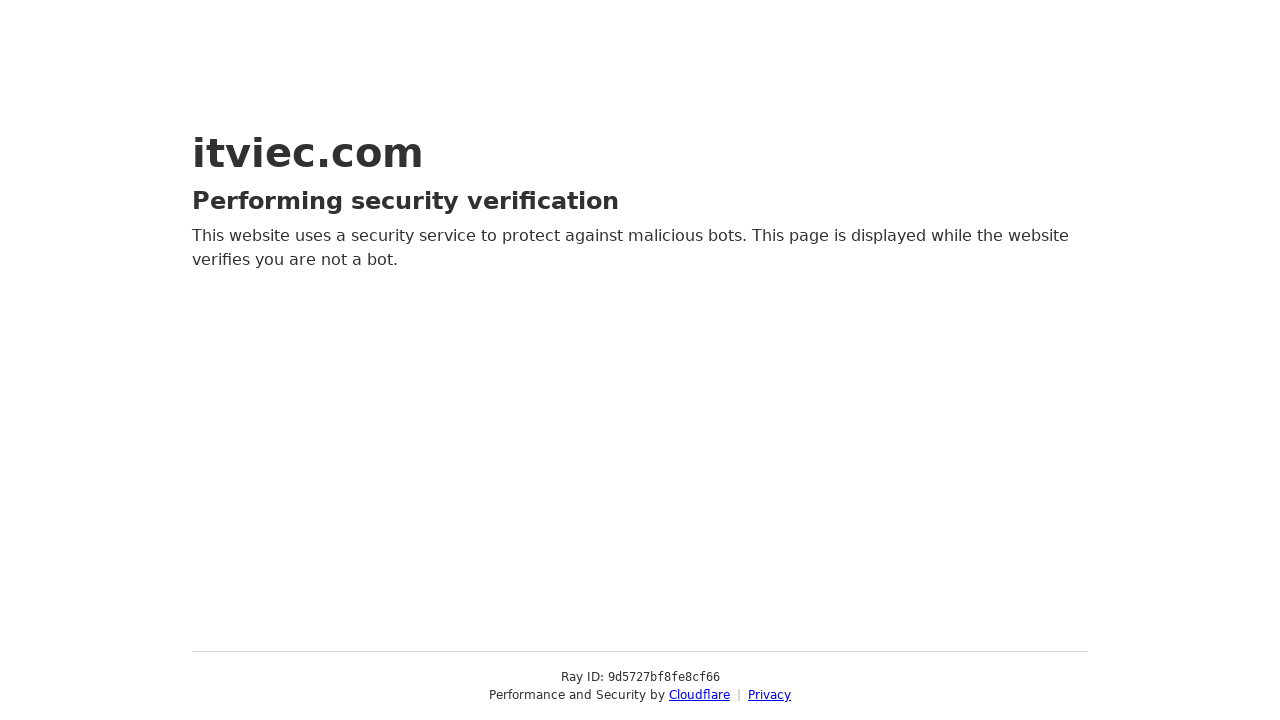

Verified current URL matches expected URL 'https://itviec.com/'
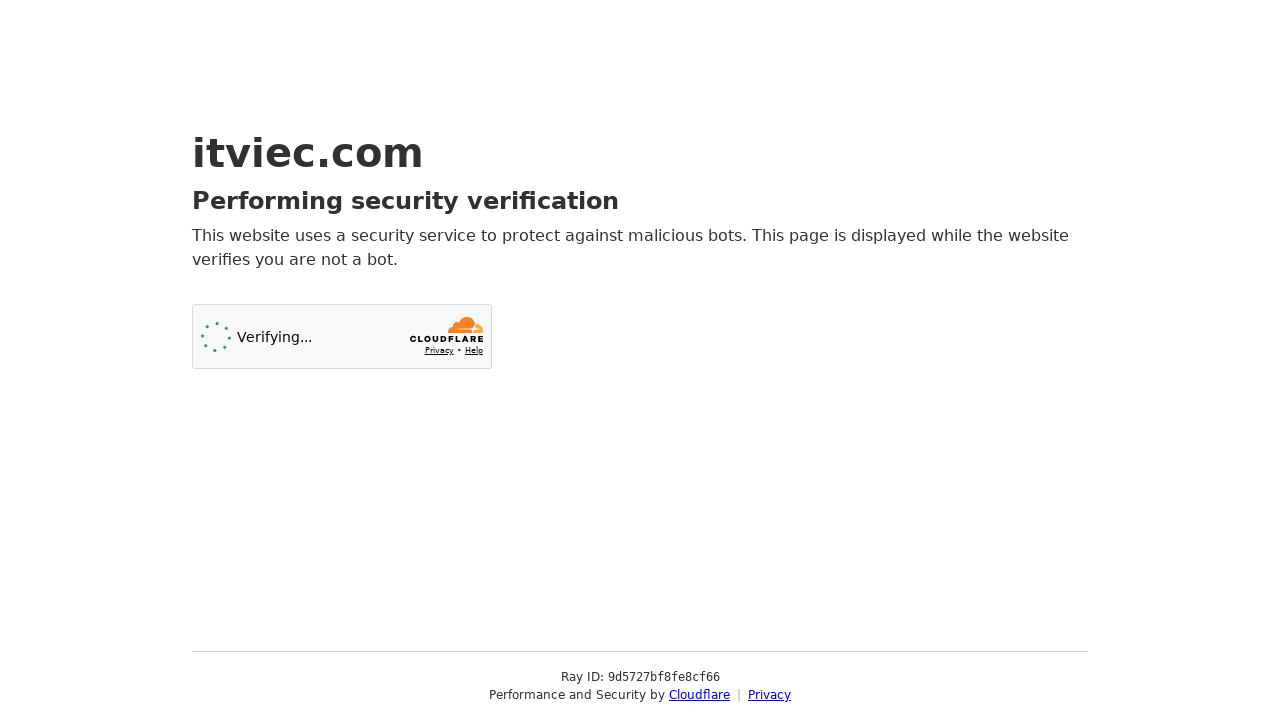

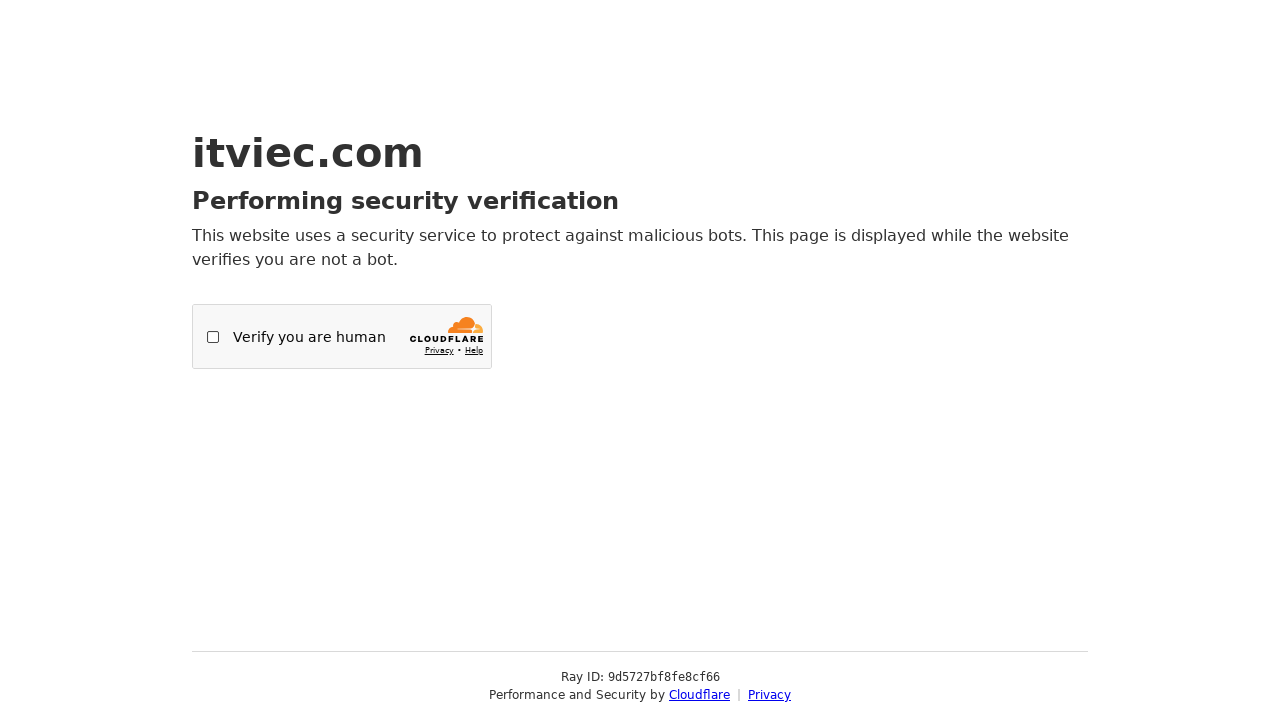